Tests invalid login functionality by entering incorrect credentials and verifying the error message

Starting URL: https://www.saucedemo.com/

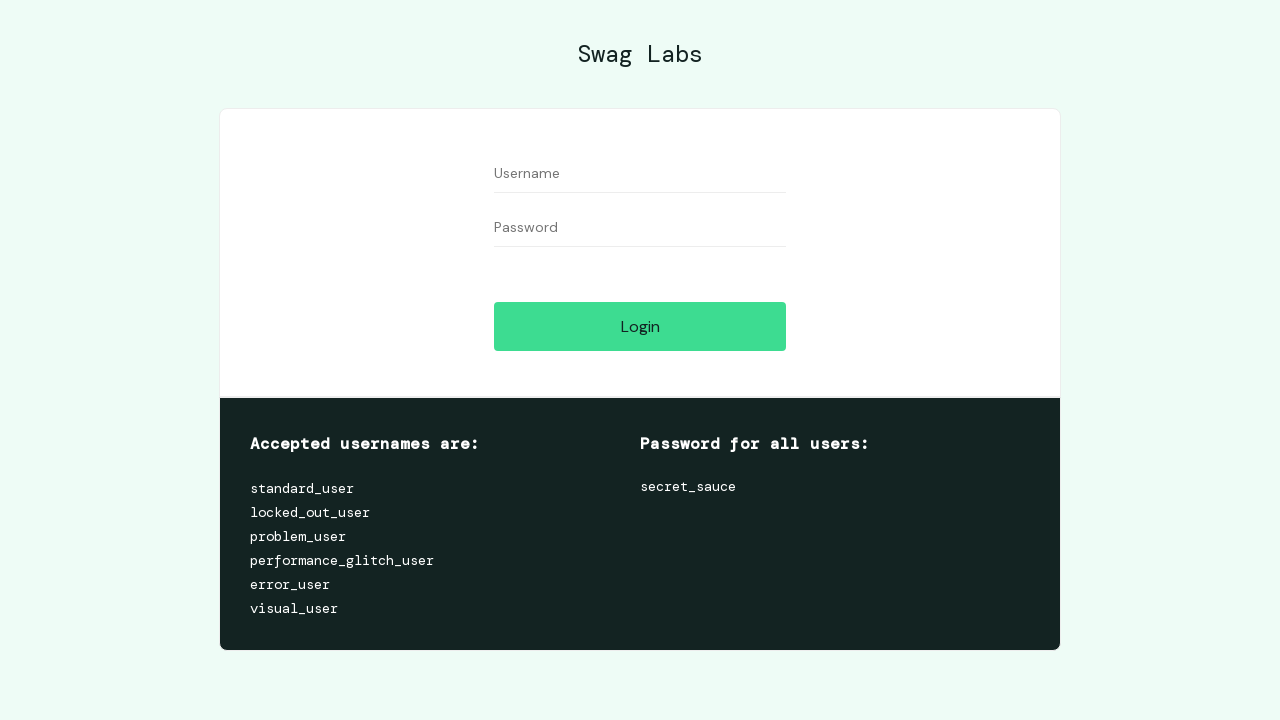

Filled username field with invalid credential '1' on #user-name
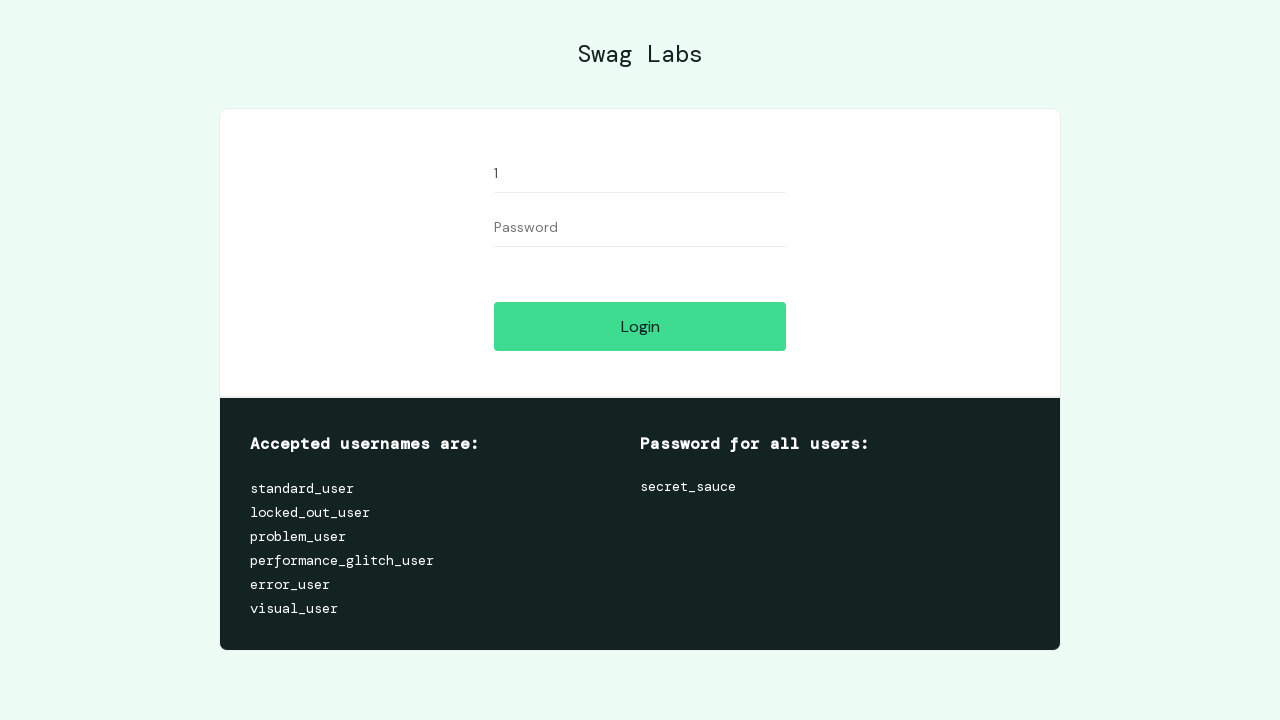

Filled password field with invalid credential '1' on #password
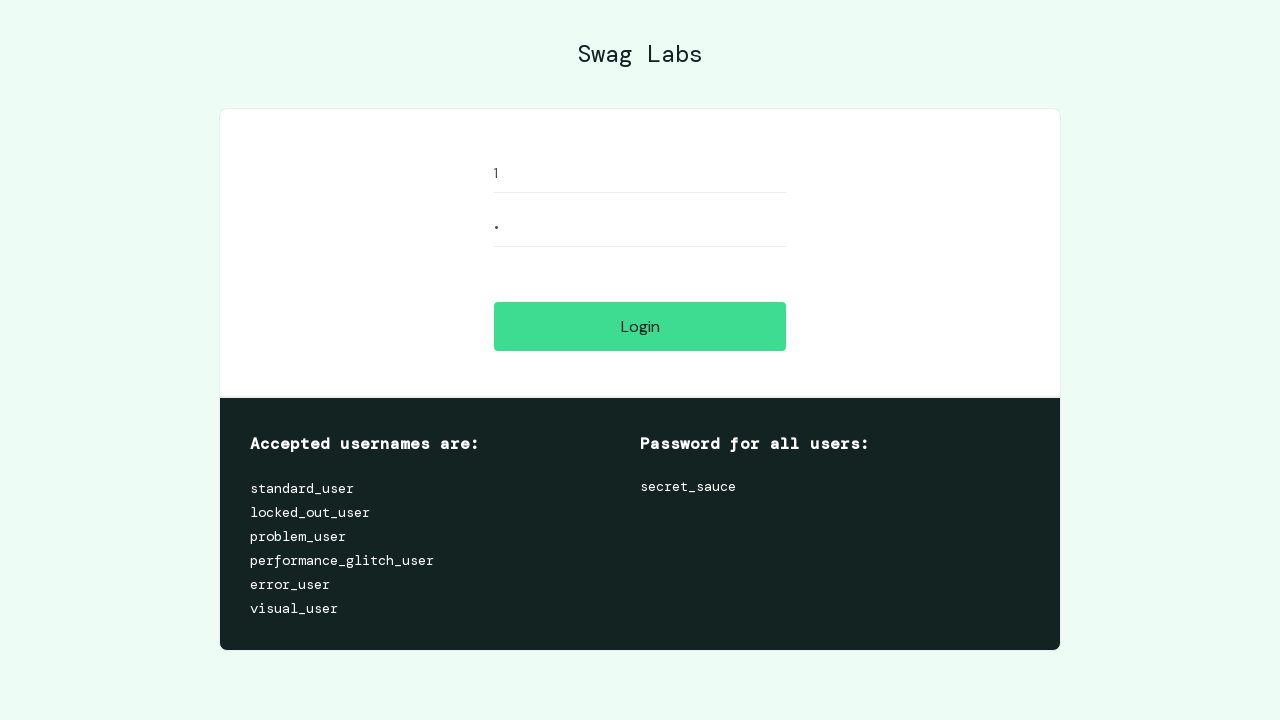

Clicked login button with invalid credentials at (640, 326) on #login-button
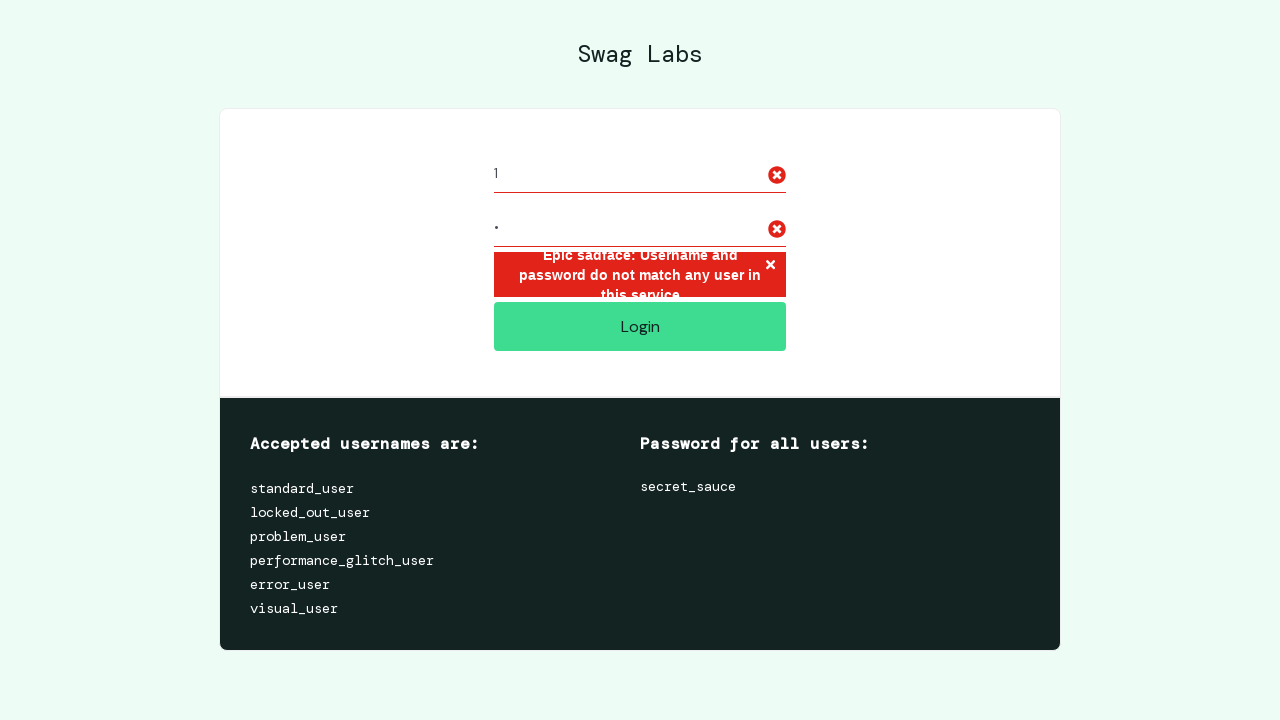

Error message element loaded
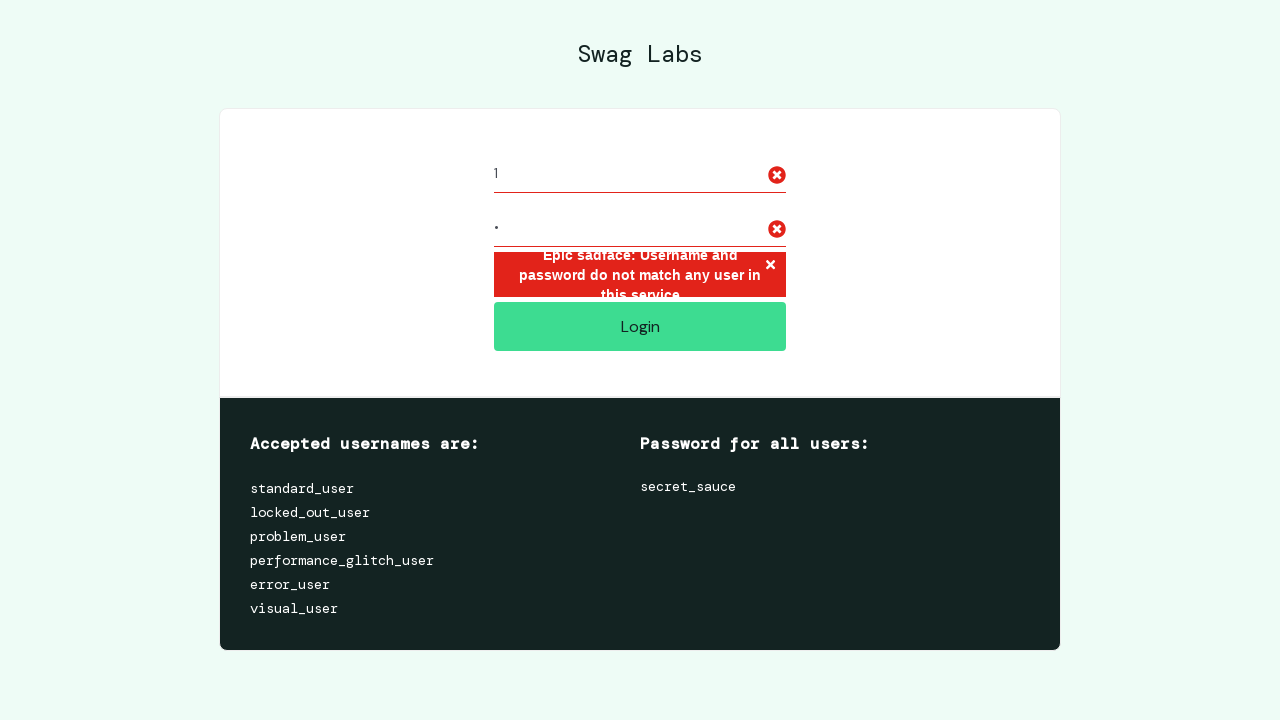

Located error message element
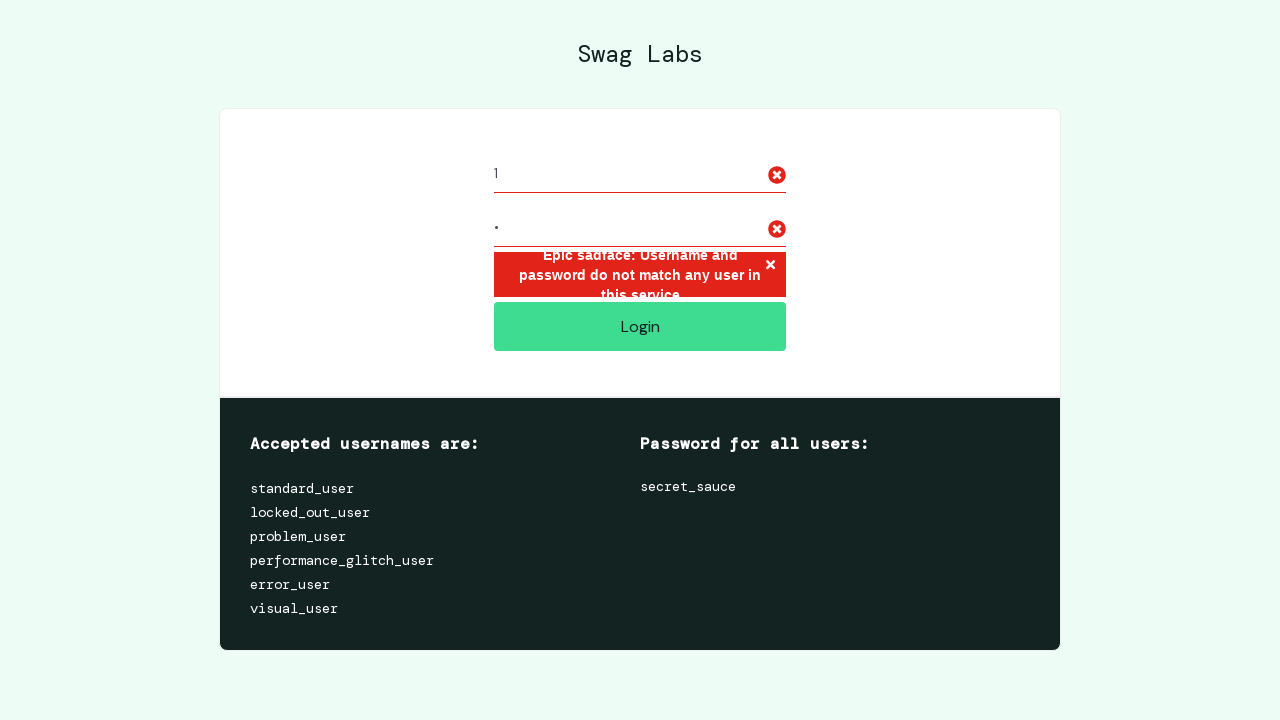

Verified error message: 'Epic sadface: Username and password do not match any user in this service'
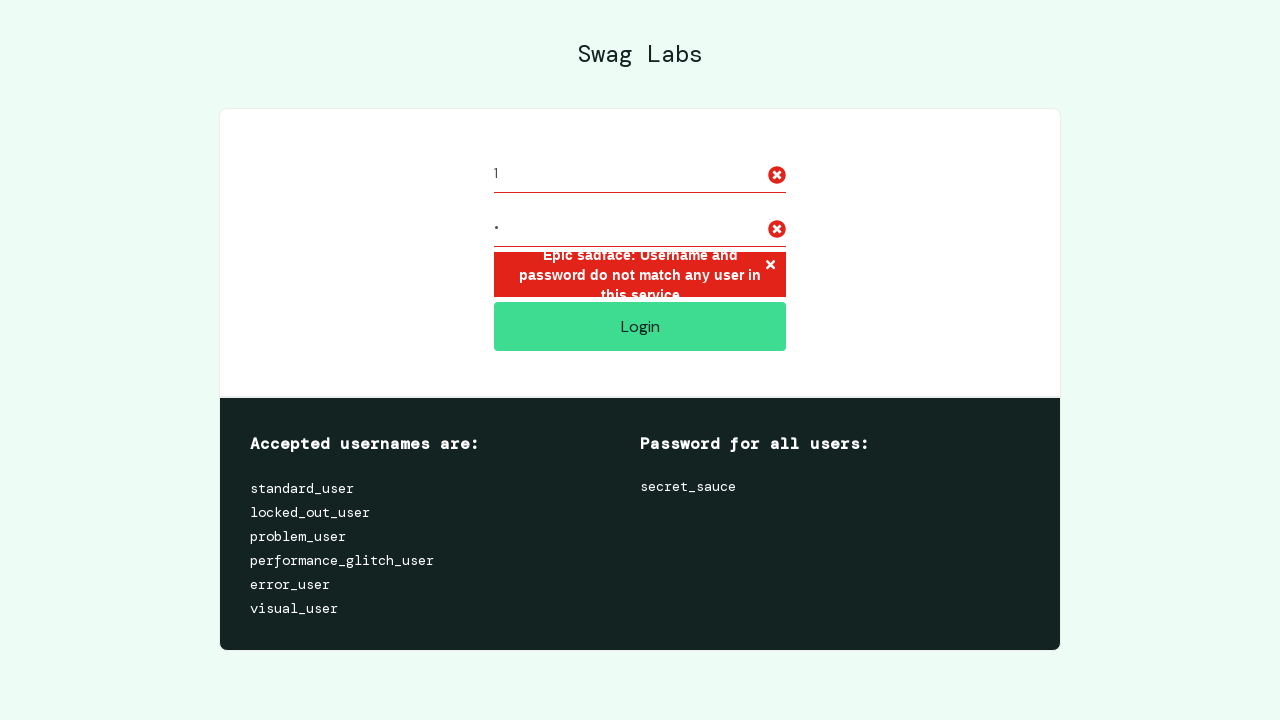

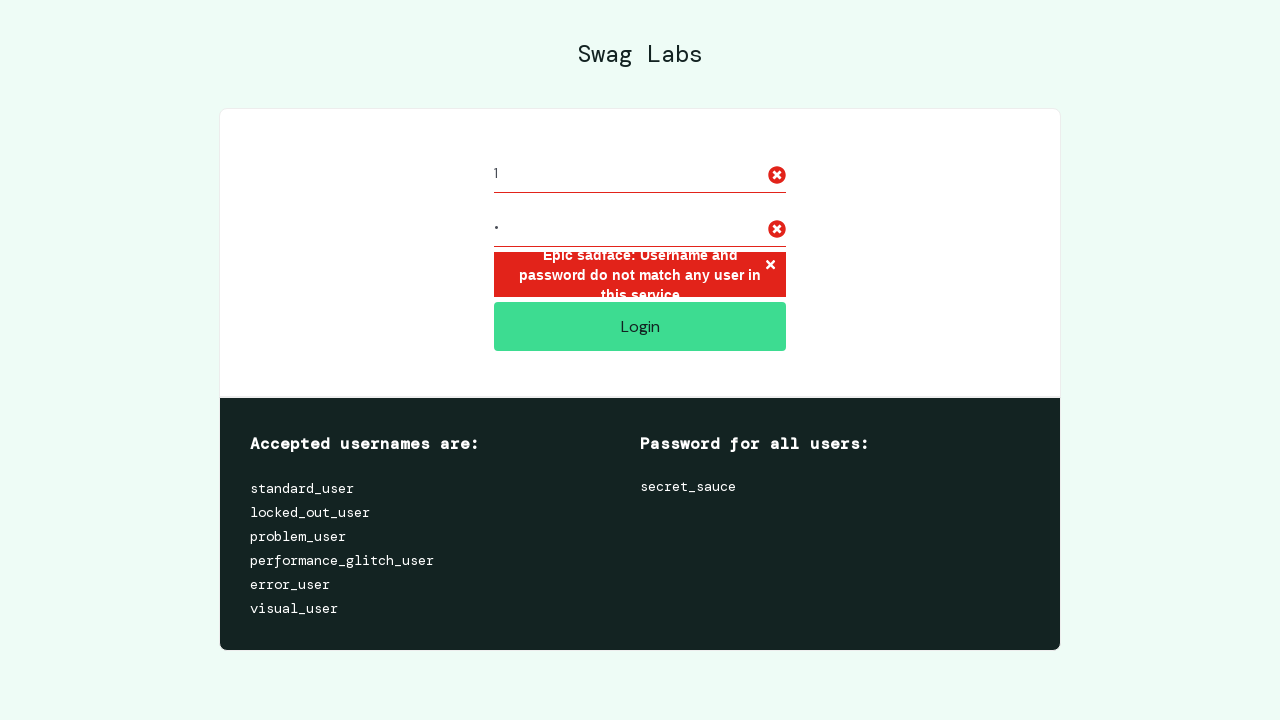